Tests drag and drop functionality on jQuery UI demo page by dragging an element from source to destination

Starting URL: https://jqueryui.com/droppable/

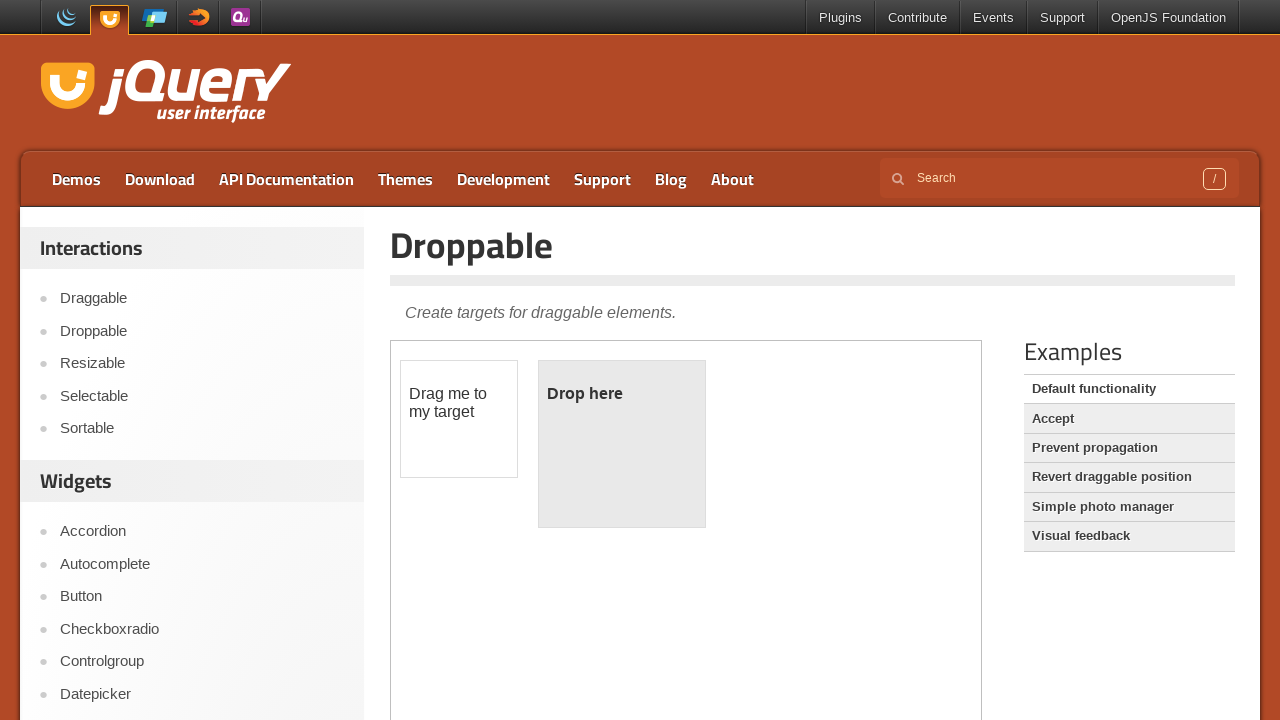

Hovered over API documentation link at (286, 179) on a:text('API documentation')
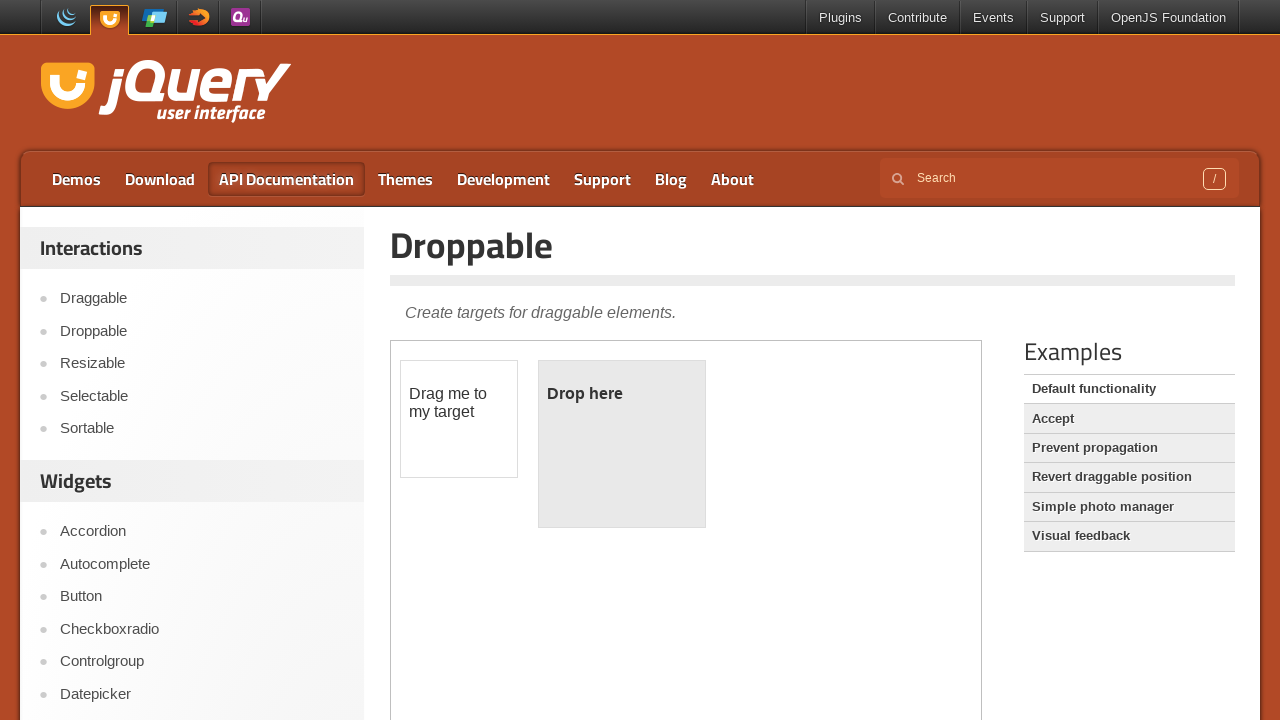

Located demo iframe
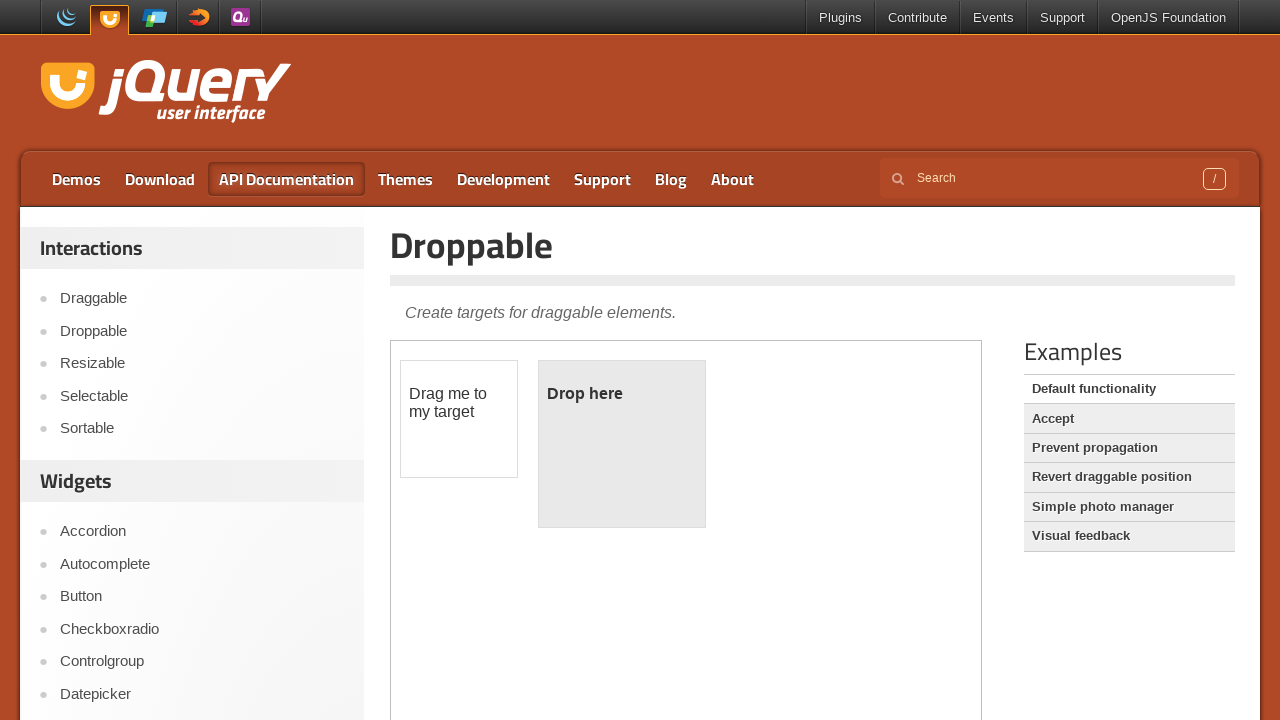

Located draggable element
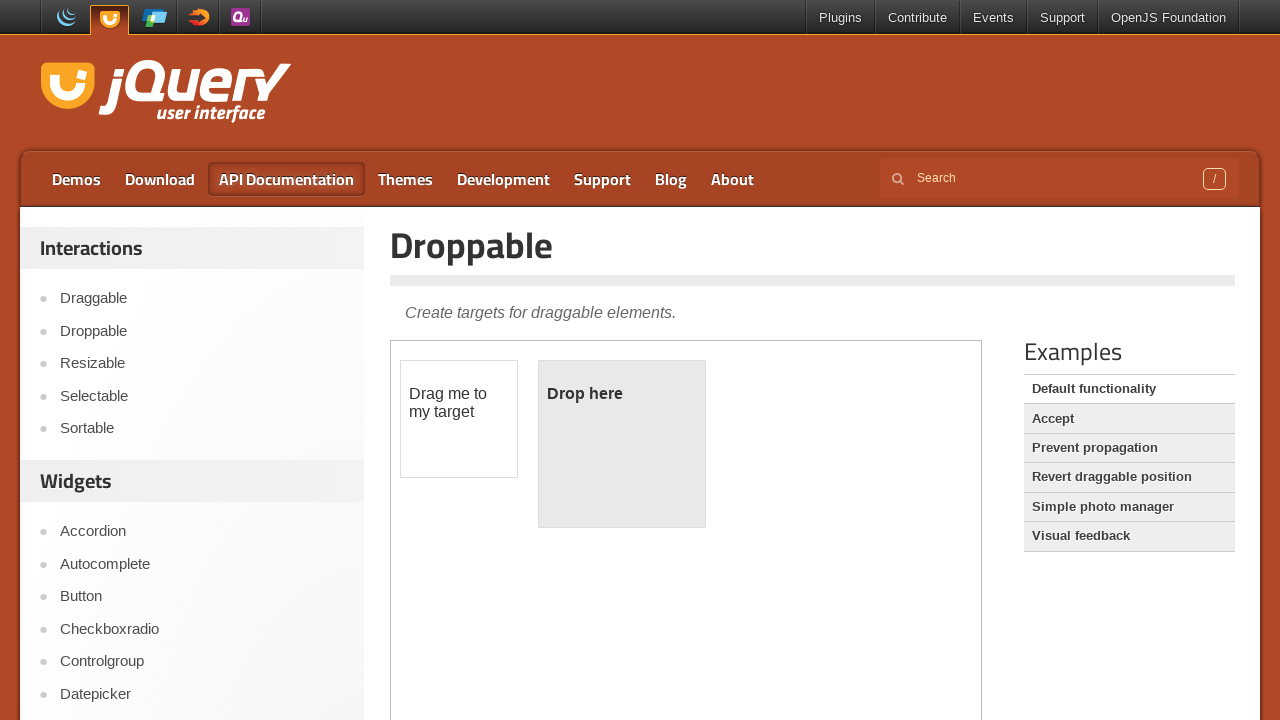

Located droppable element
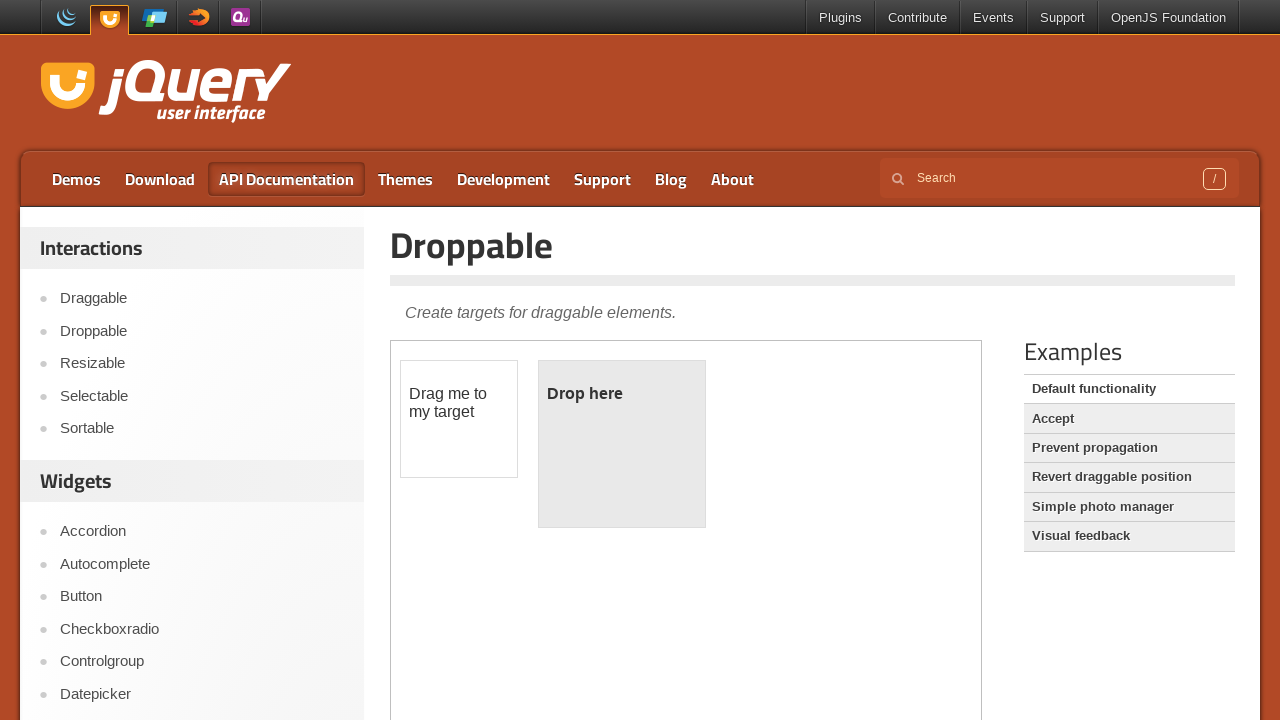

Performed drag and drop operation from draggable to droppable element at (622, 444)
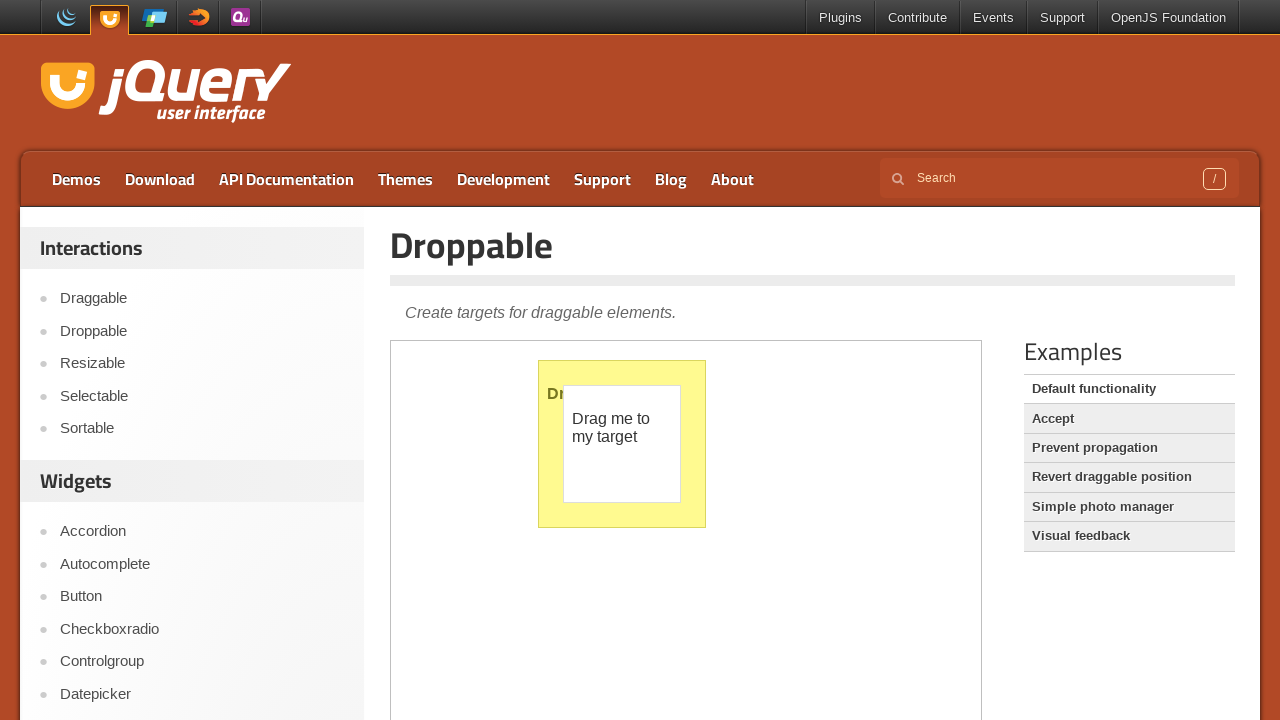

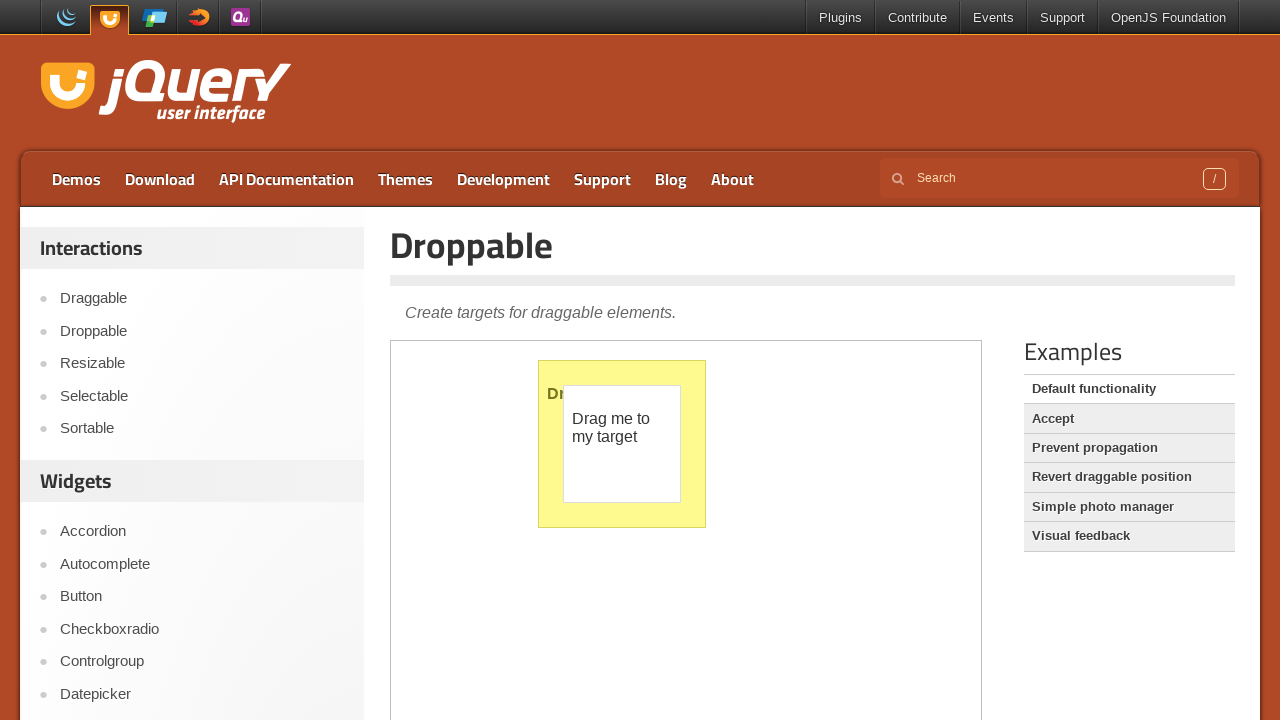